Tests clicking a button element on an input form page by locating it via tag name

Starting URL: https://syntaxprojects.com/input-form-locator.php

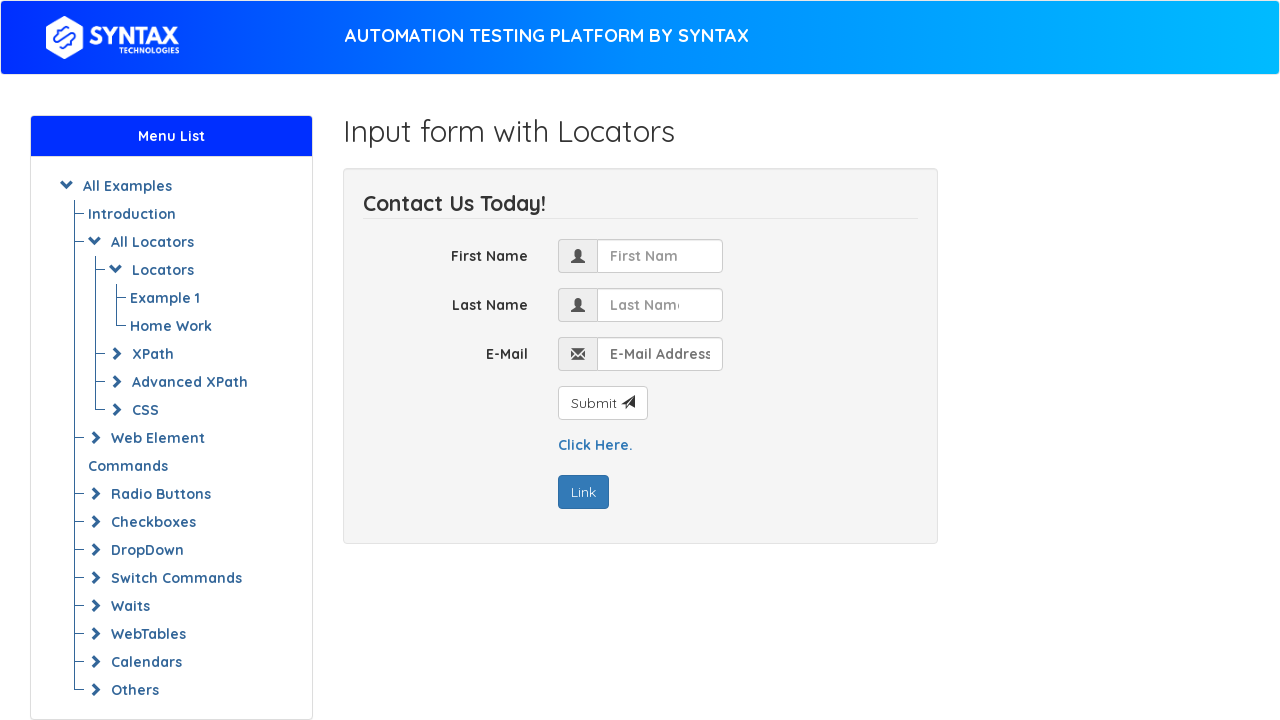

Navigated to input form locator page
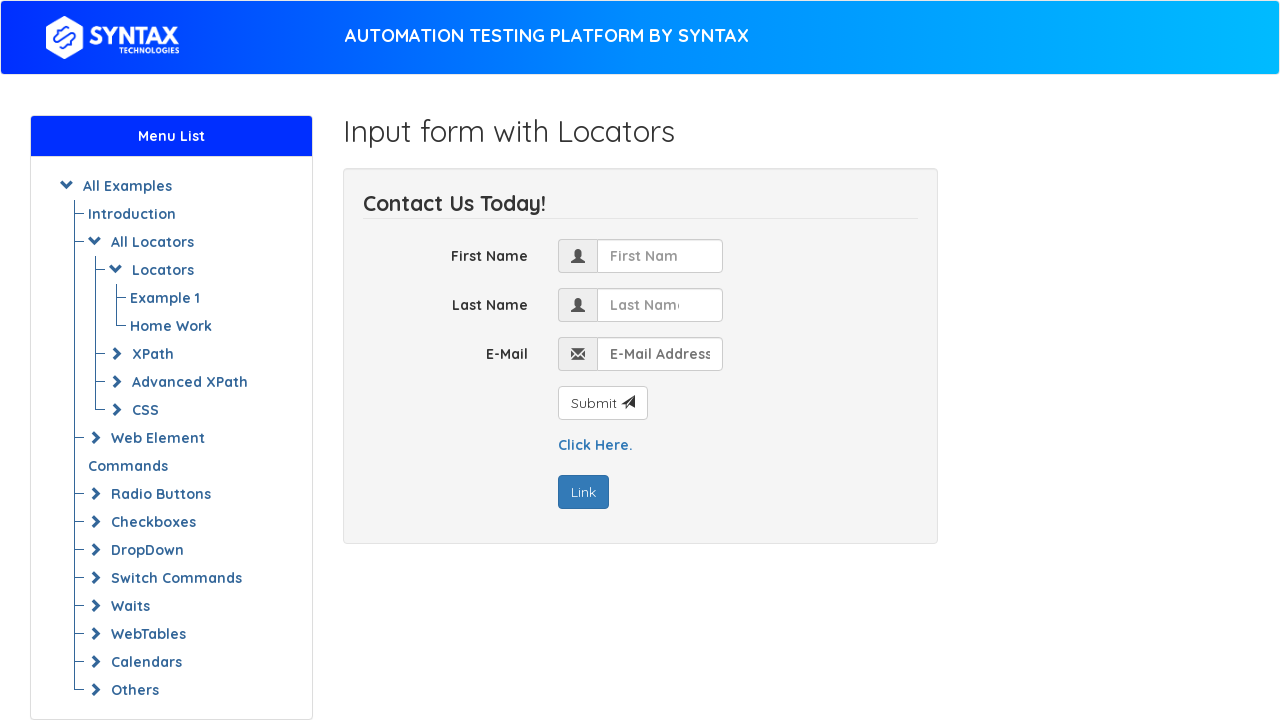

Clicked the first button element located by tag name at (602, 403) on button
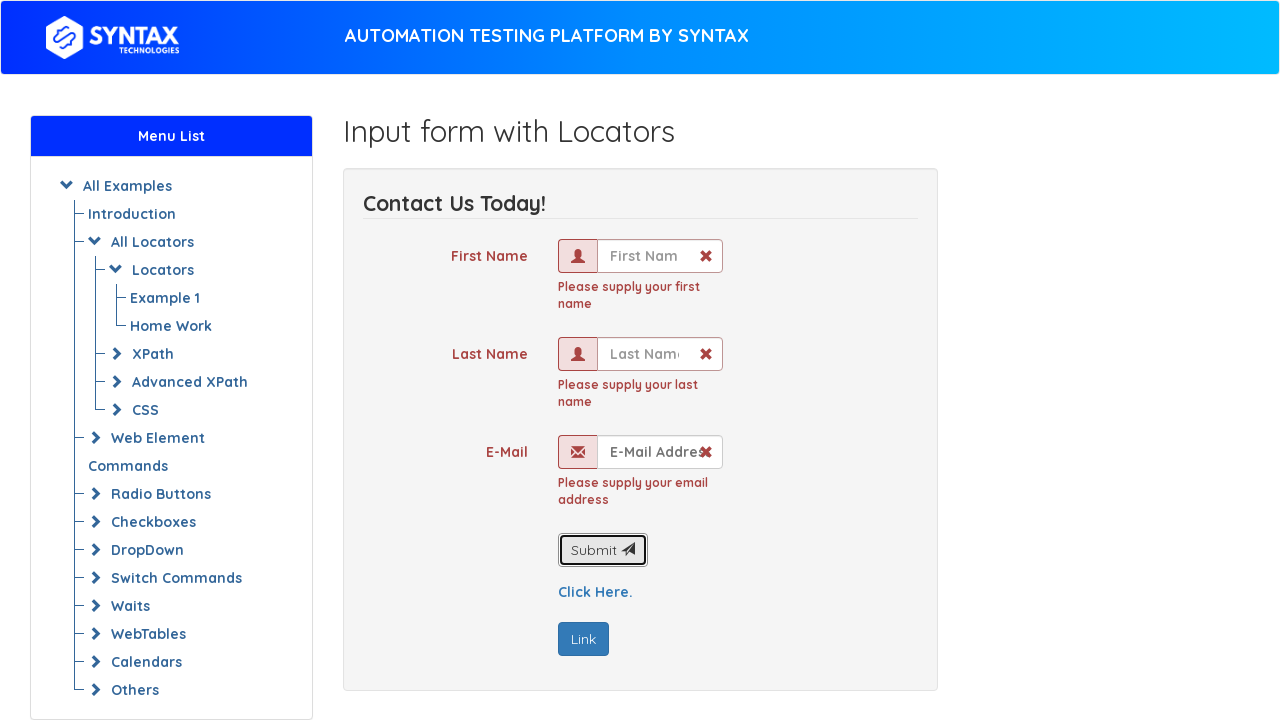

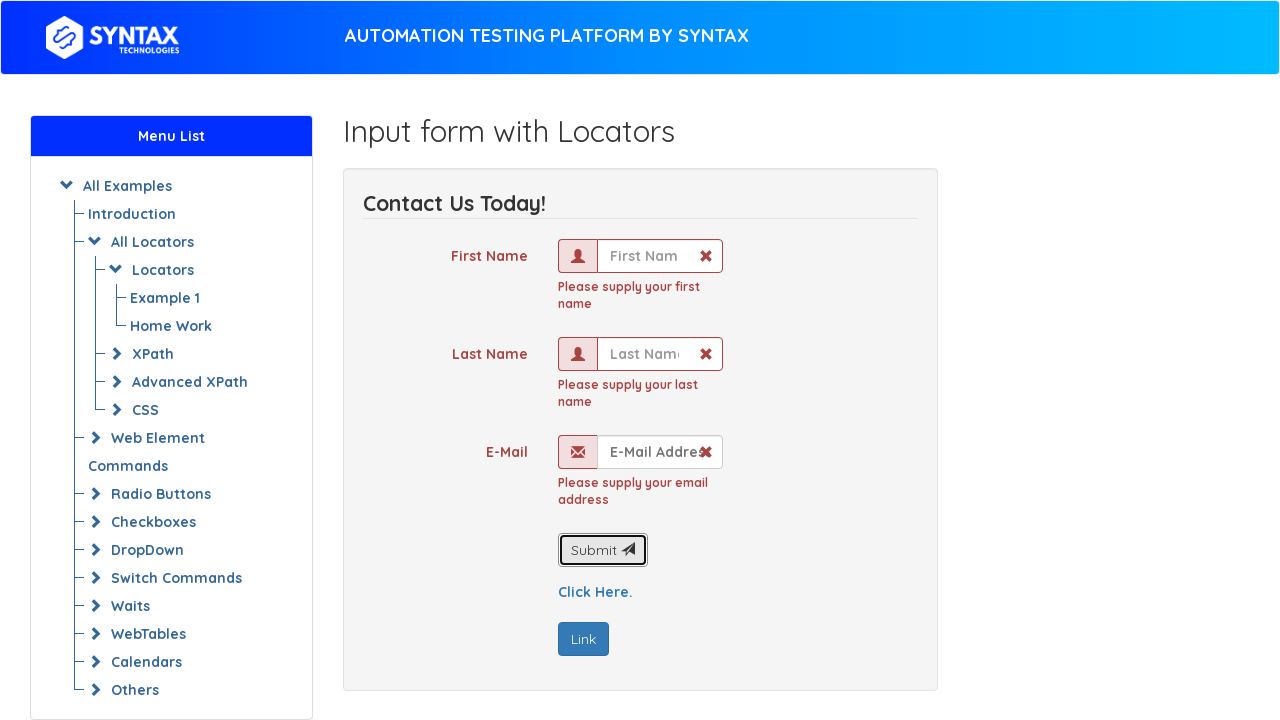